Tests handling a simple JavaScript alert by clicking the trigger button, switching to the alert, and accepting it

Starting URL: https://v1.training-support.net/selenium/javascript-alerts

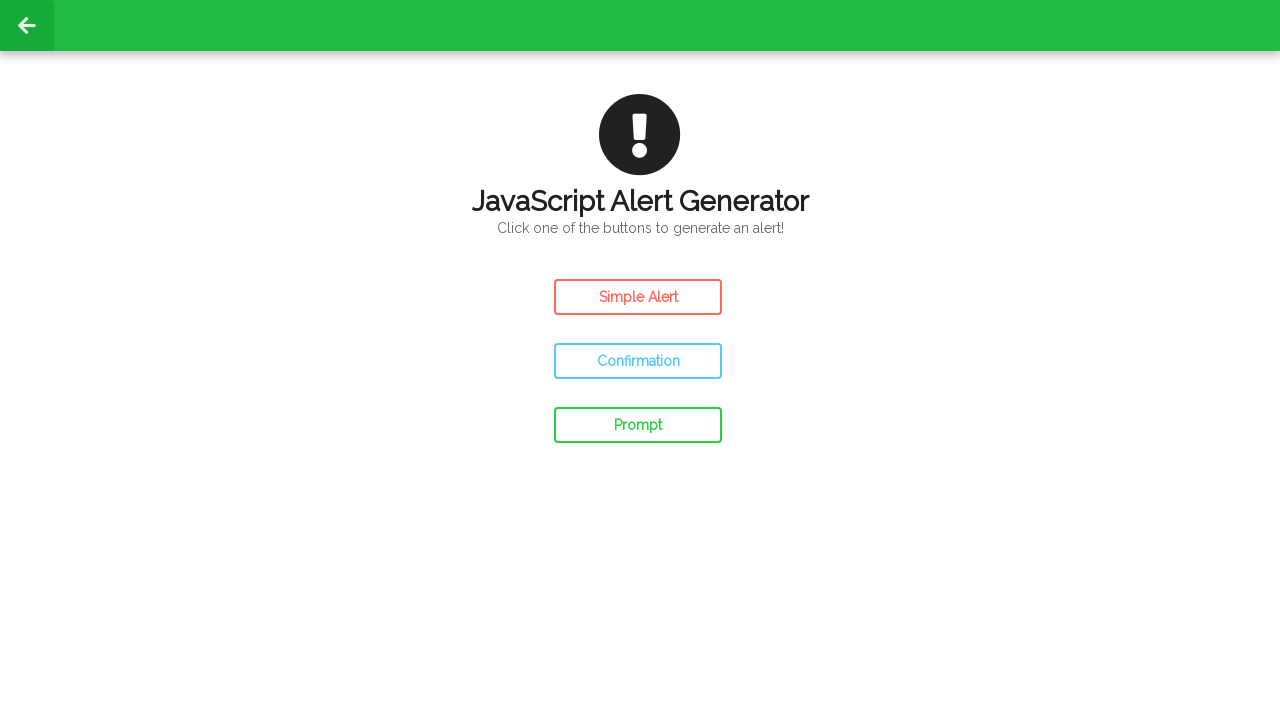

Clicked the Simple Alert button at (638, 297) on #simple
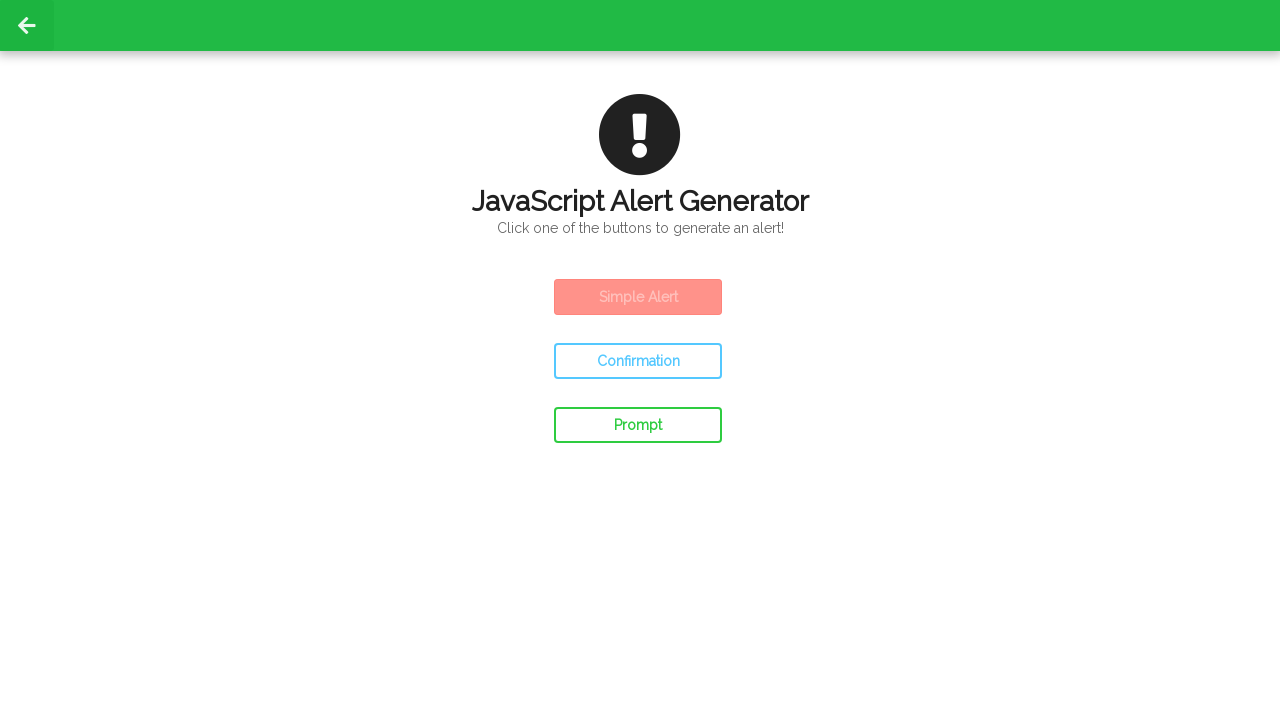

Set up dialog handler to accept alerts
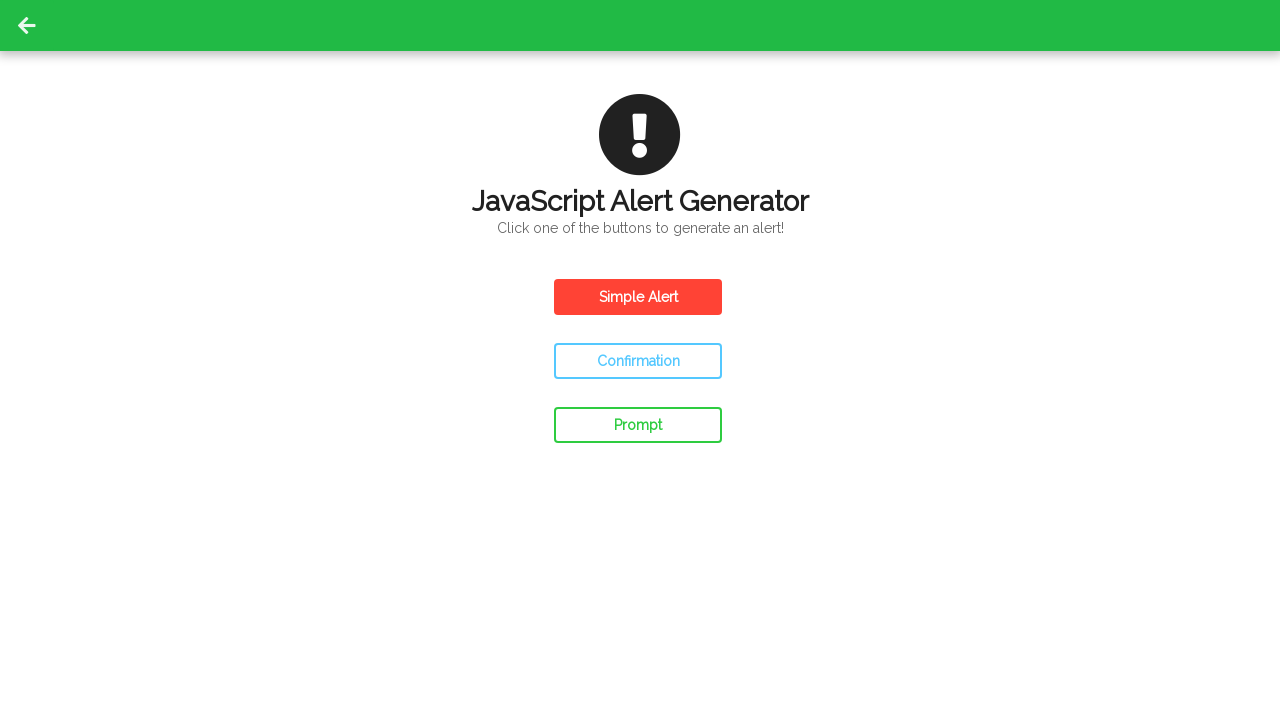

Waited for alert to be processed
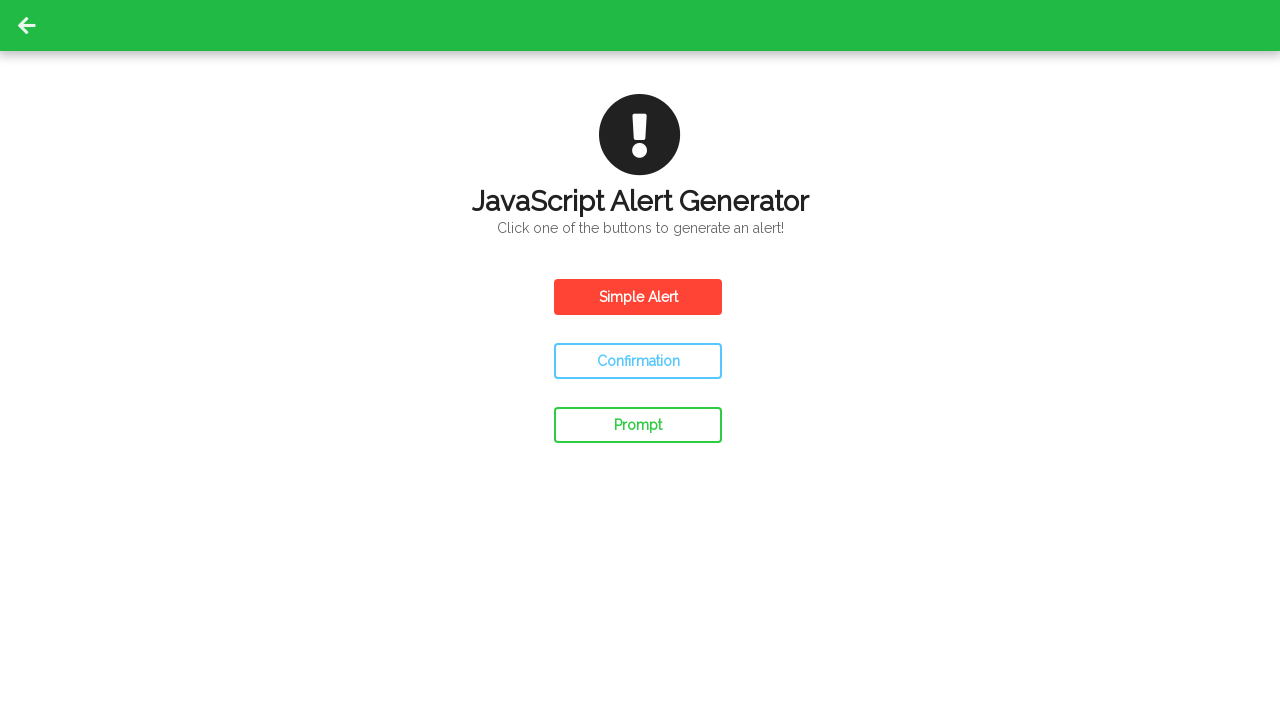

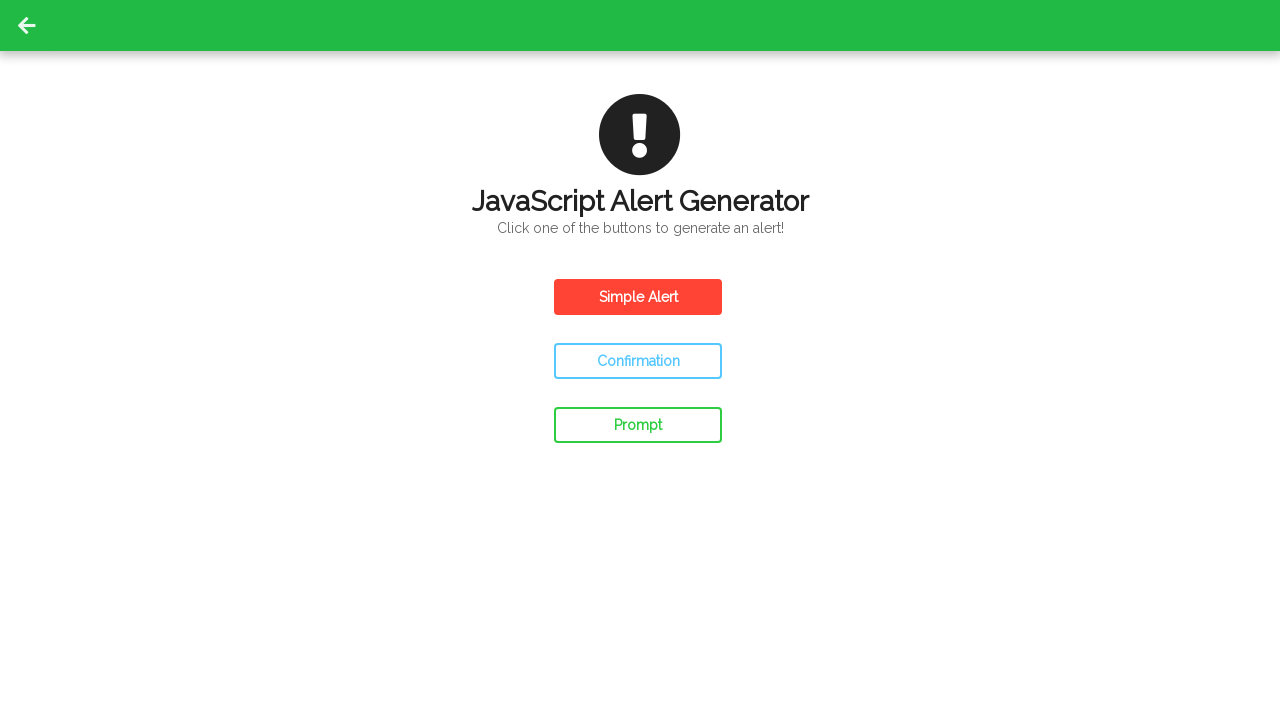